Navigates to a Heroku test page with a basic HTML form, scrolls to the submit button, and clicks it

Starting URL: https://testpages.herokuapp.com/styled/basic-html-form-test.html

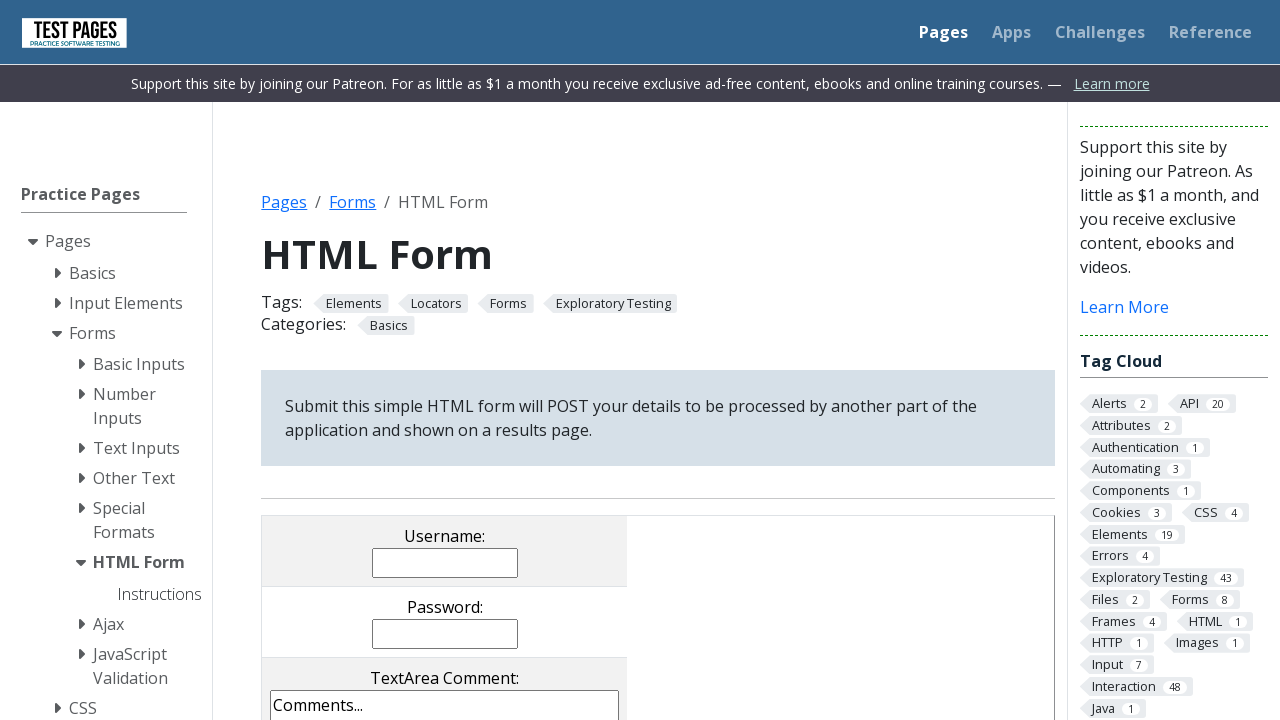

Located the submit button on the form
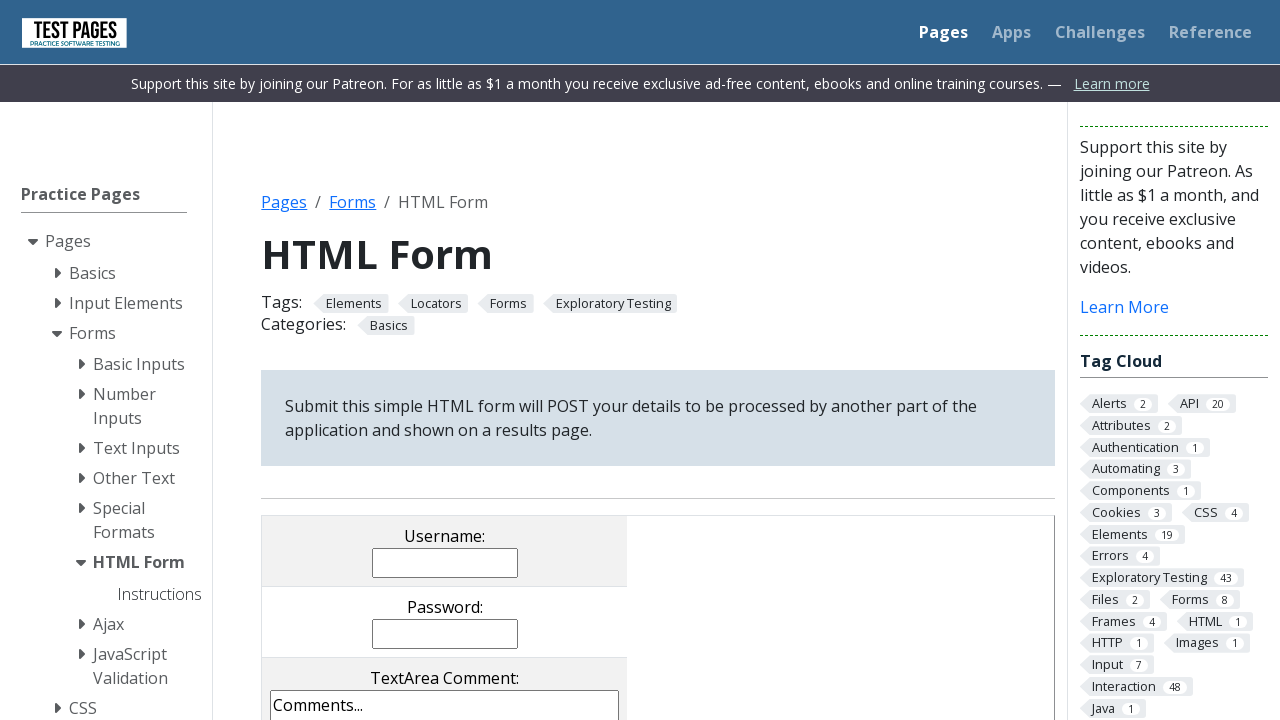

Scrolled to the submit button
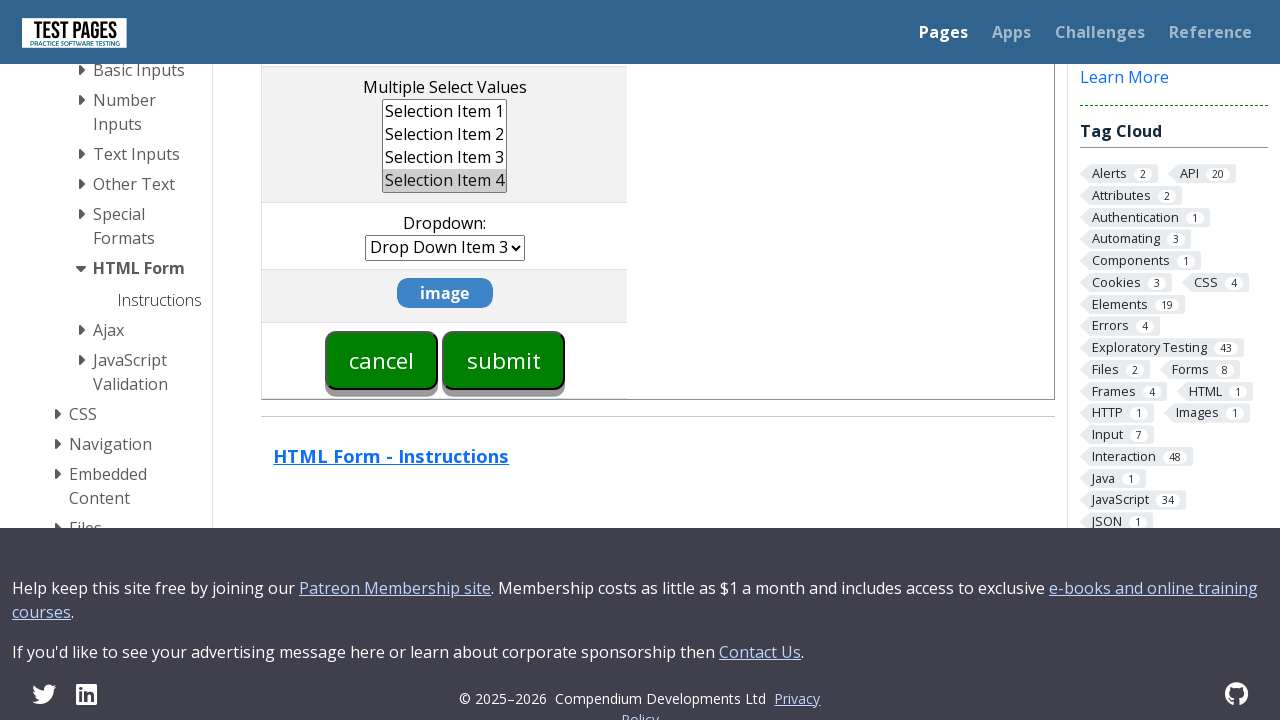

Clicked the submit button to submit the form at (504, 360) on input[type='submit']
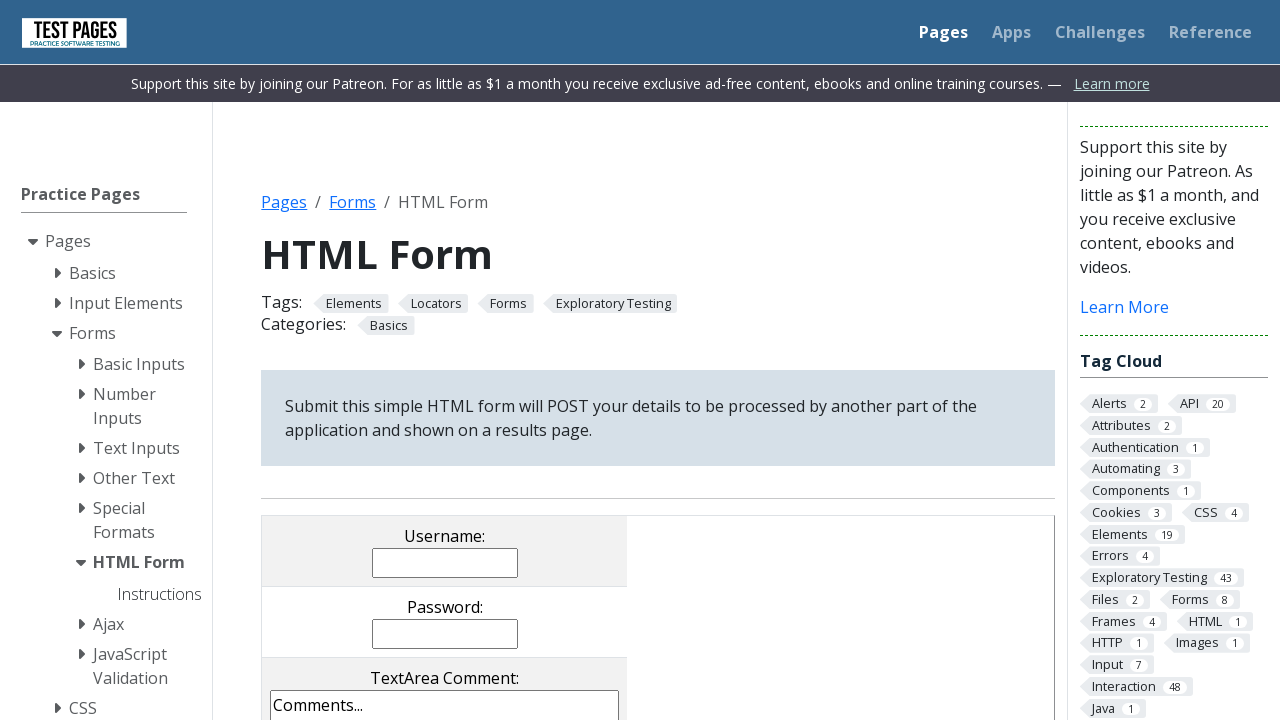

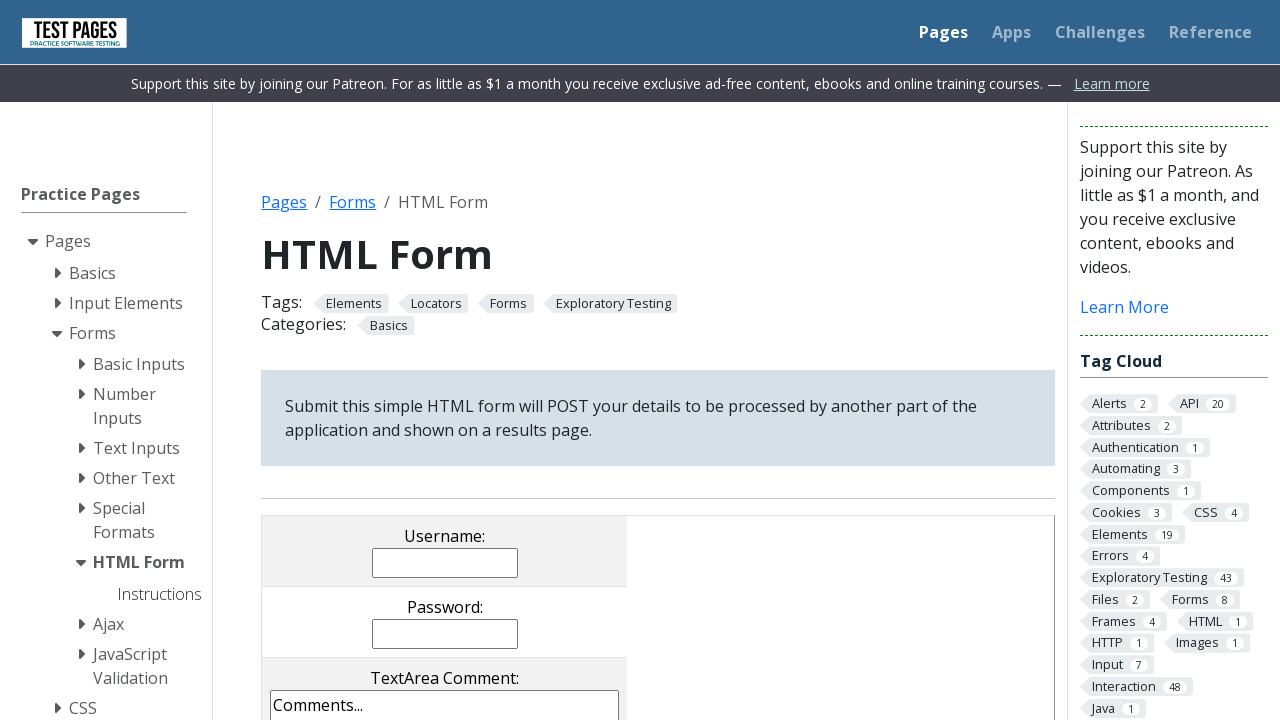